Waits for price to drop to $100, then books and solves a math captcha by calculating logarithm of a trigonometric expression

Starting URL: http://suninjuly.github.io/explicit_wait2.html

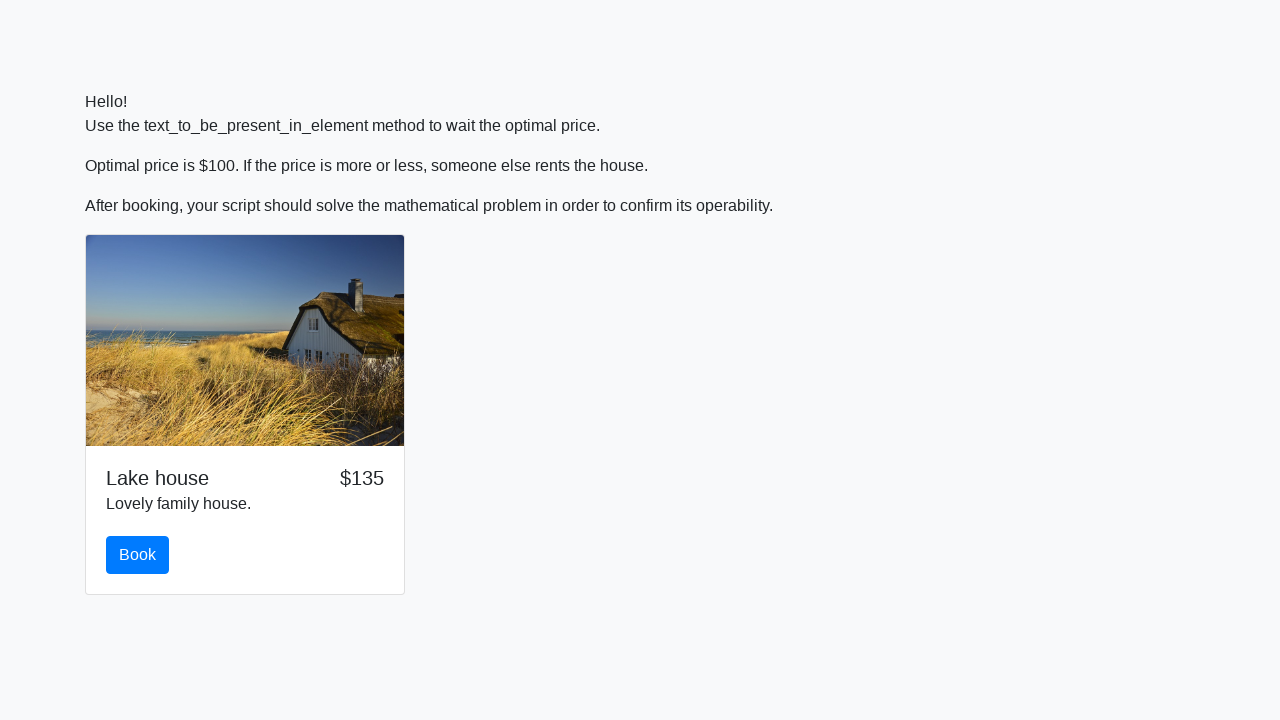

Waited for price to drop to $100
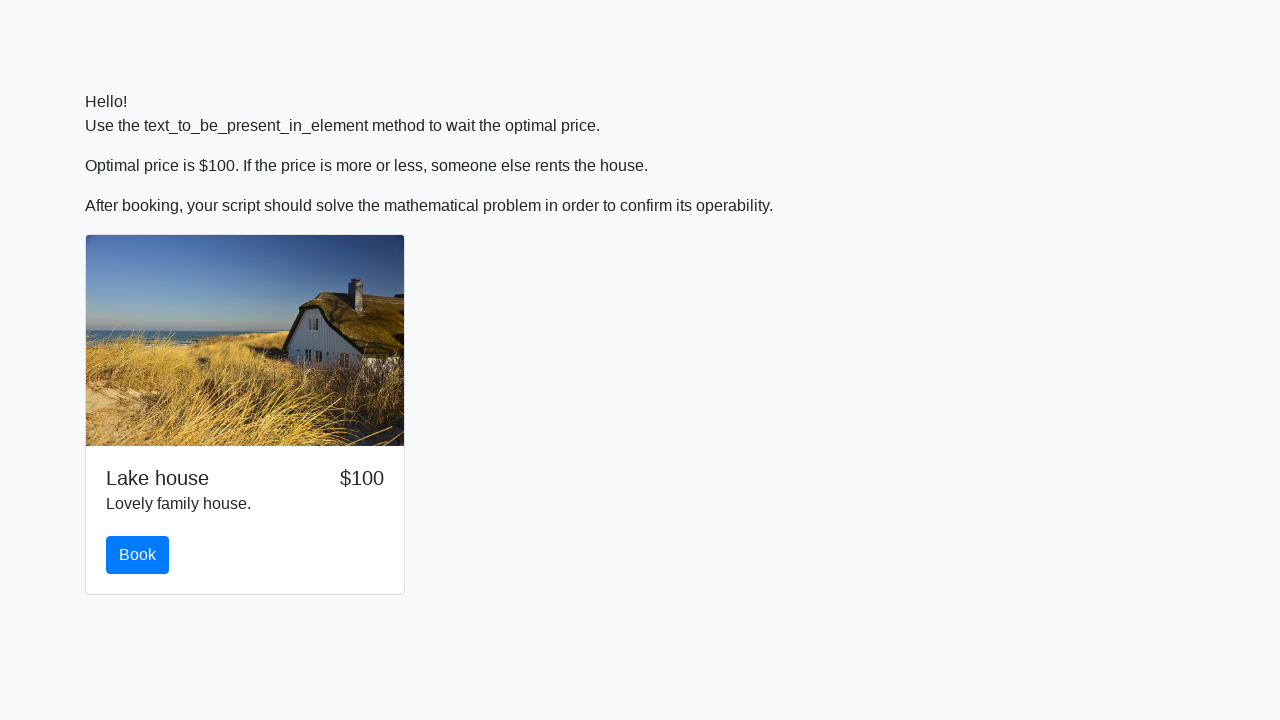

Clicked book button at (138, 555) on #book
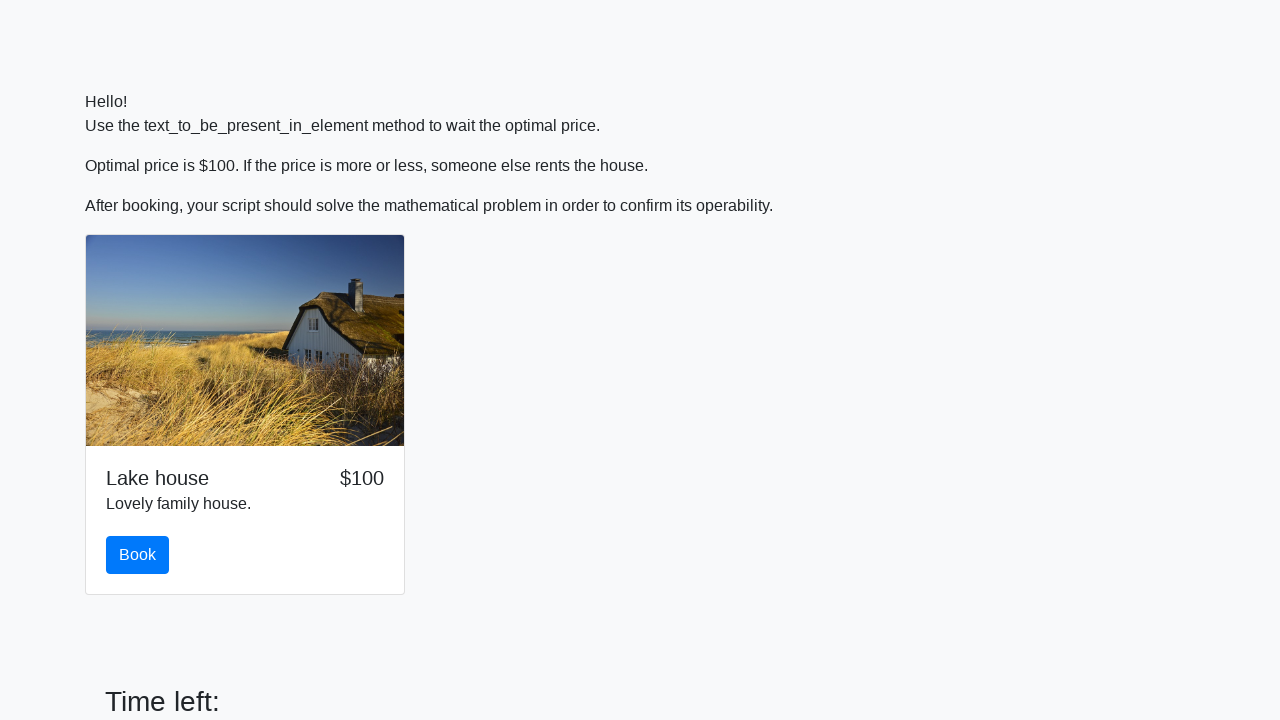

Retrieved input value for calculation: 893
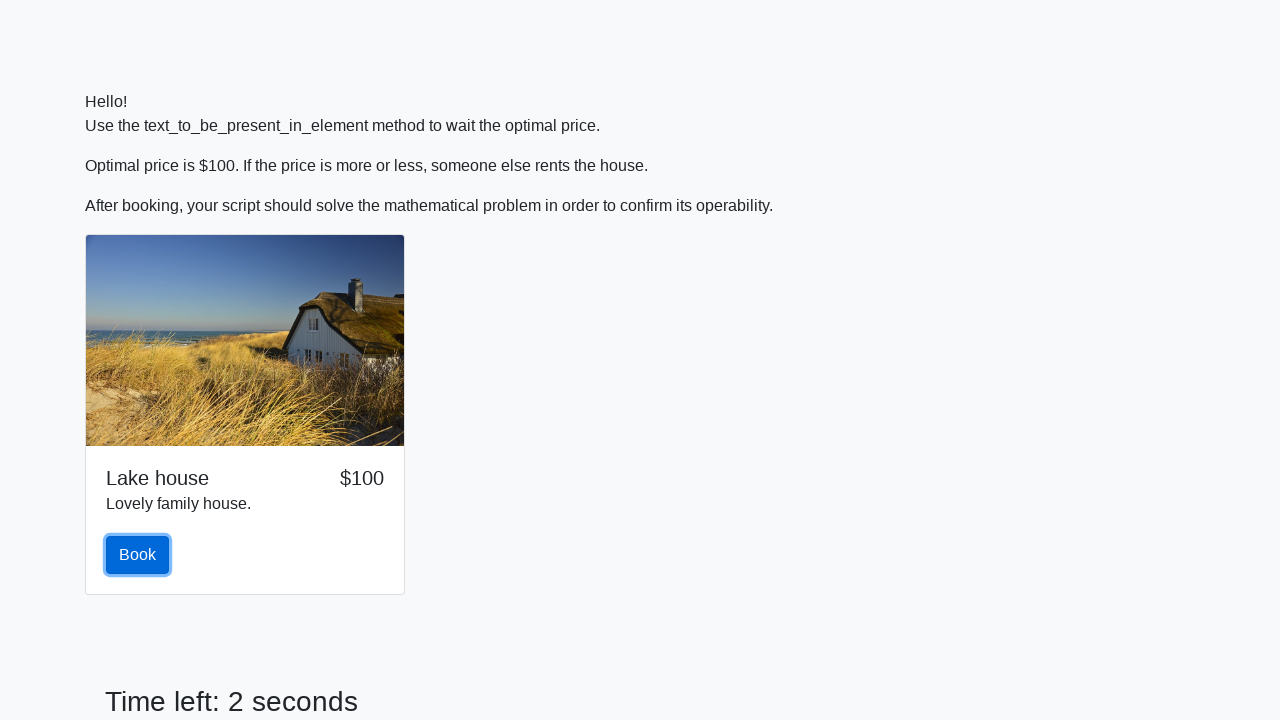

Calculated logarithm of trigonometric expression: 2.14061604864087
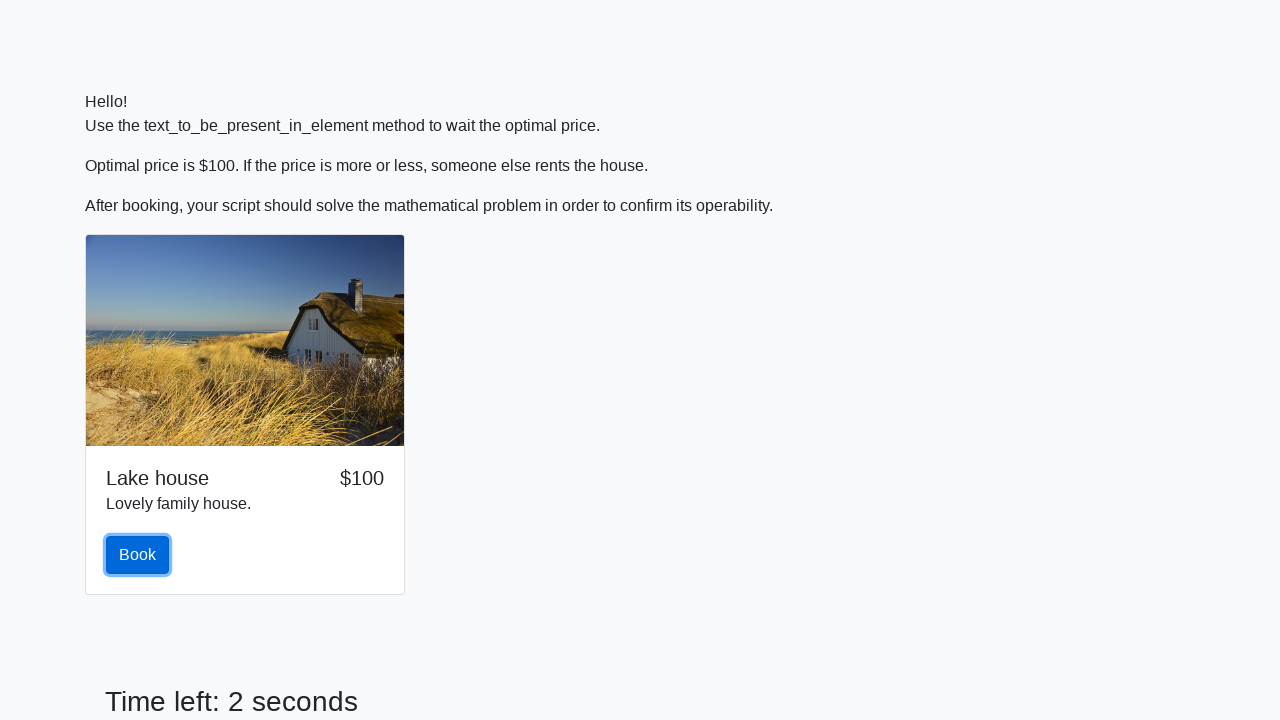

Filled in the calculated answer on #answer
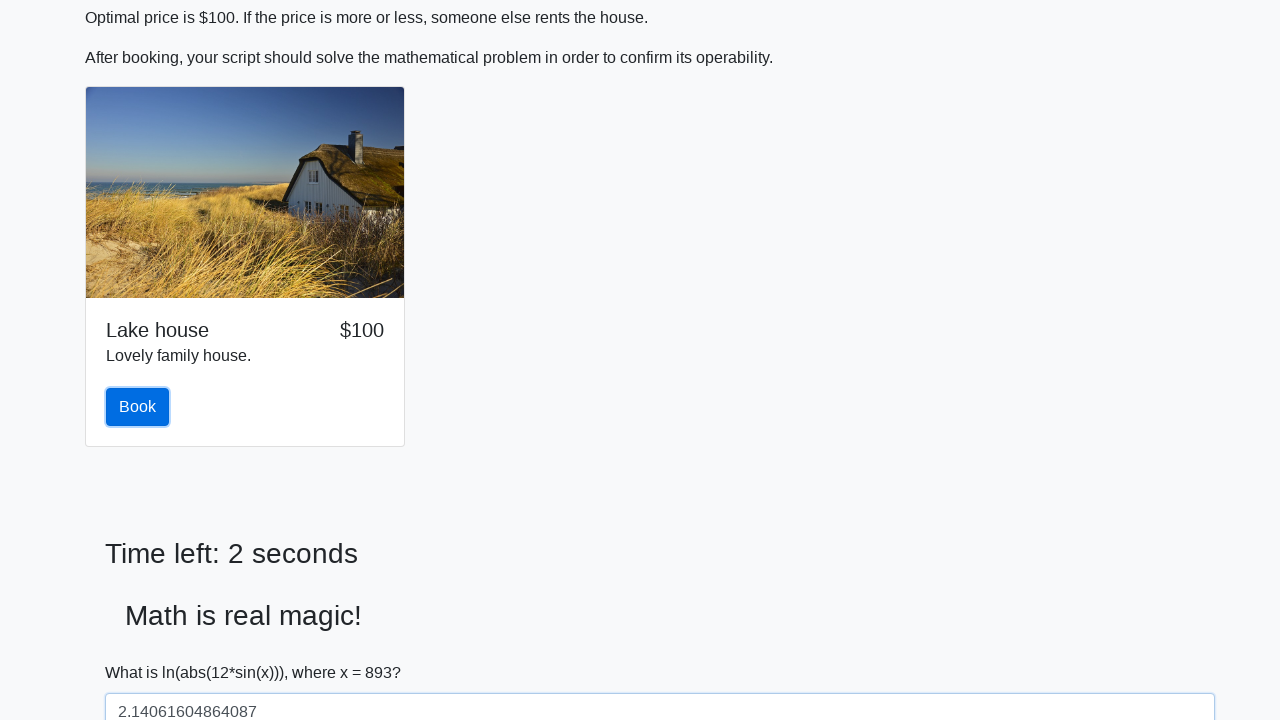

Submitted the form with math captcha answer at (143, 651) on [type="submit"]
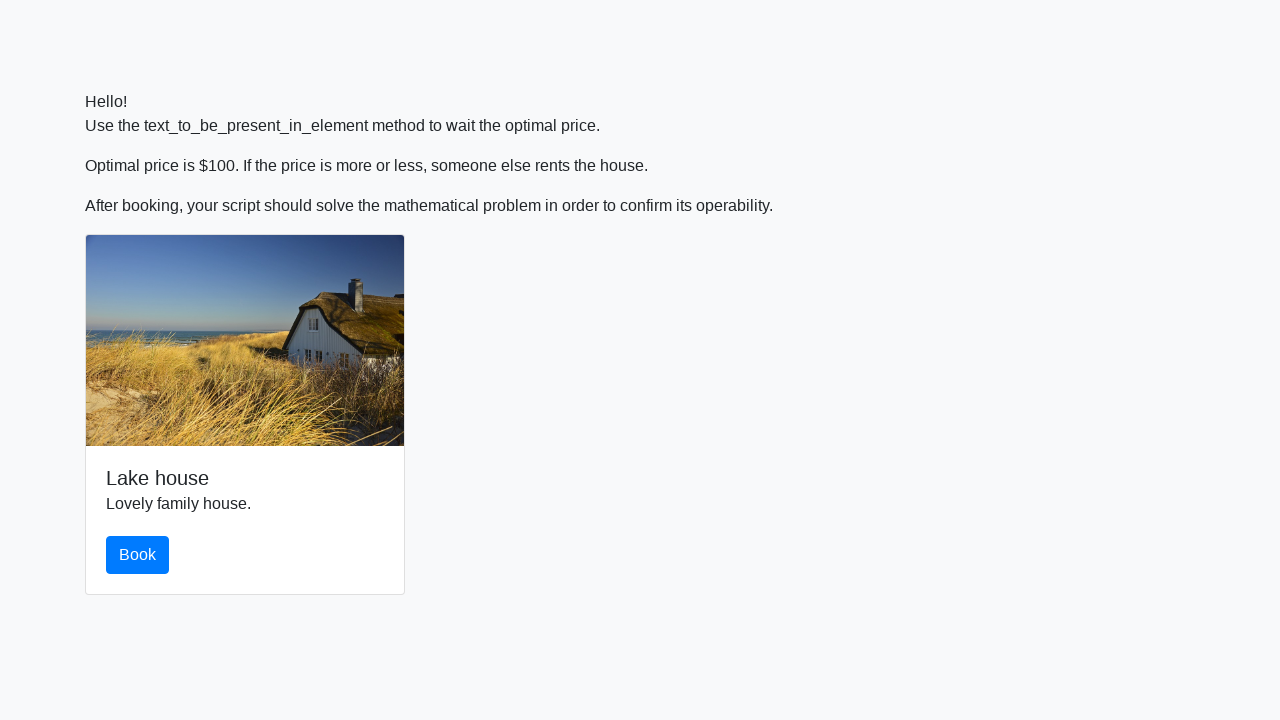

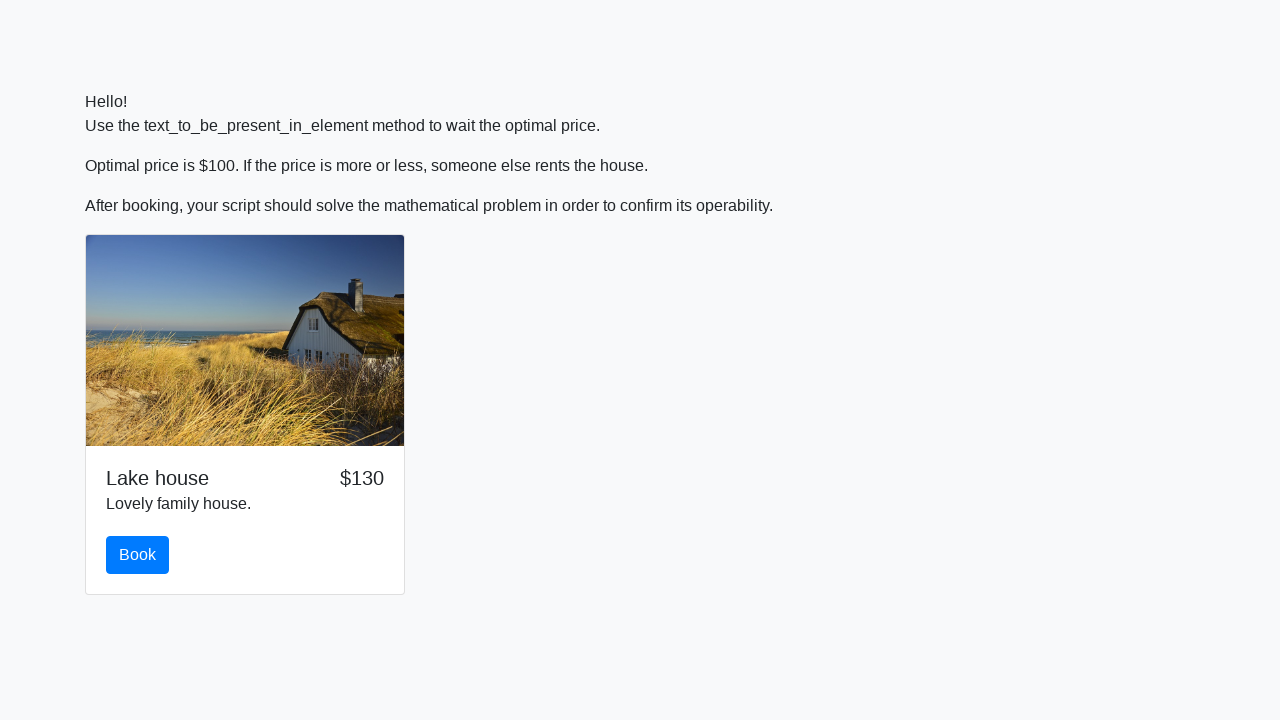